Navigates to the akumburada.com website and loads the homepage

Starting URL: http://akumburada.com

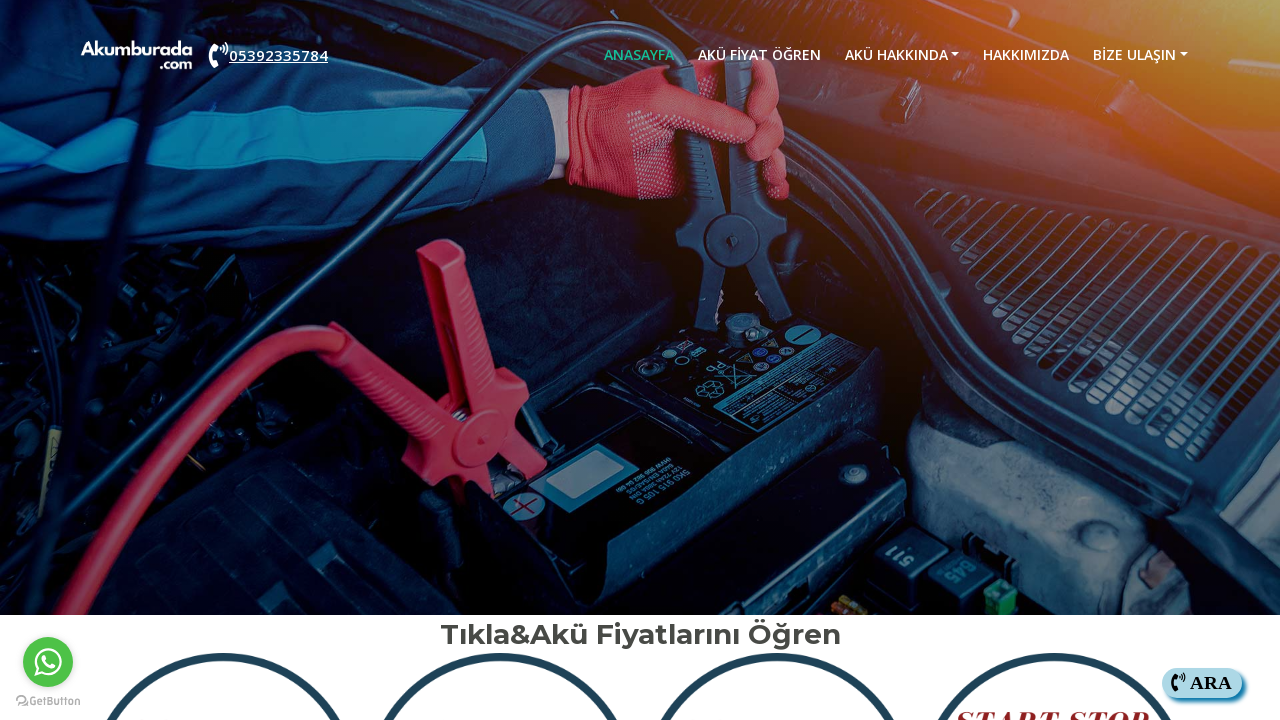

Navigated to akumburada.com homepage and waited for DOM to load
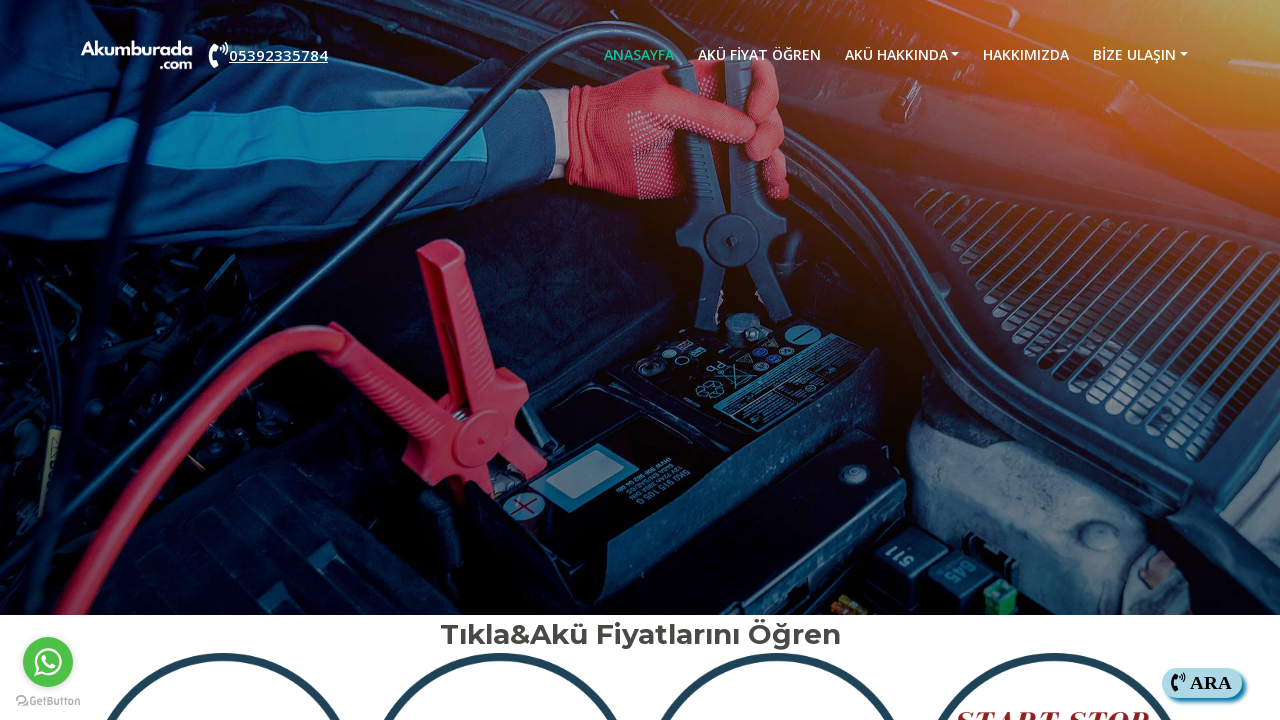

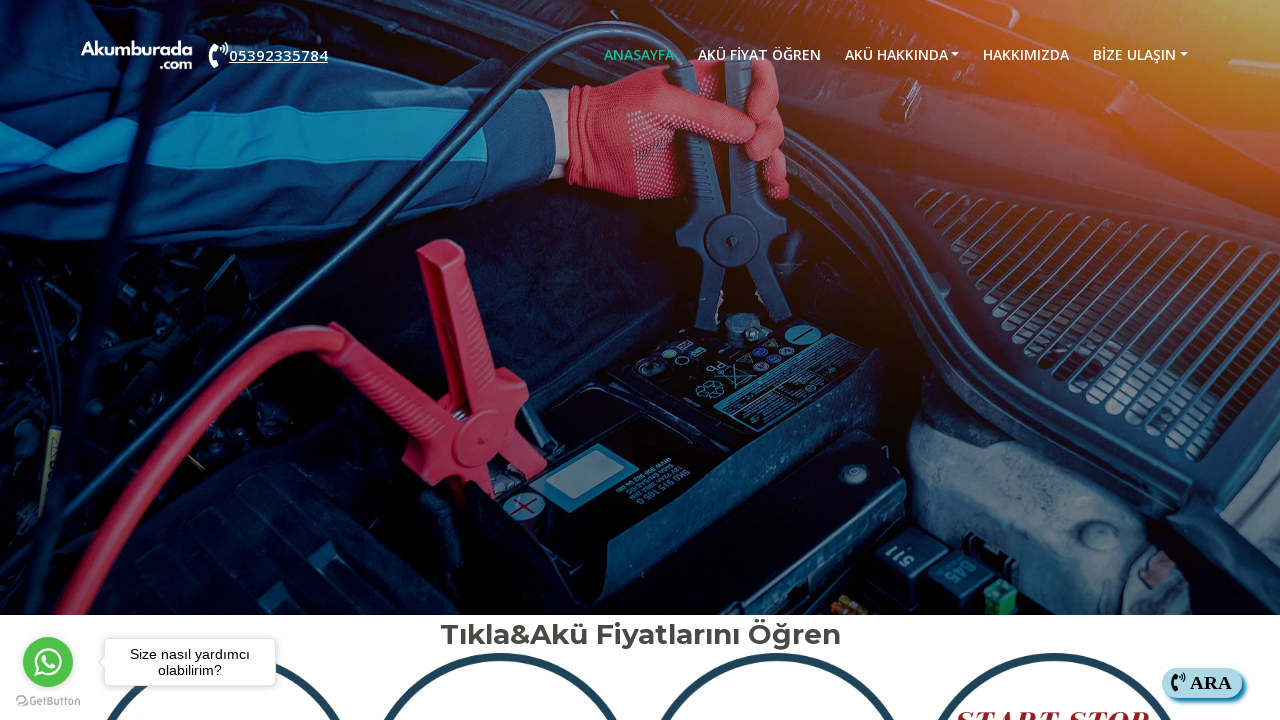